Tests element highlighting functionality by navigating to a page with many elements, finding a specific element by ID, and applying a temporary red dashed border style to visually verify the locator is correct.

Starting URL: http://the-internet.herokuapp.com/large

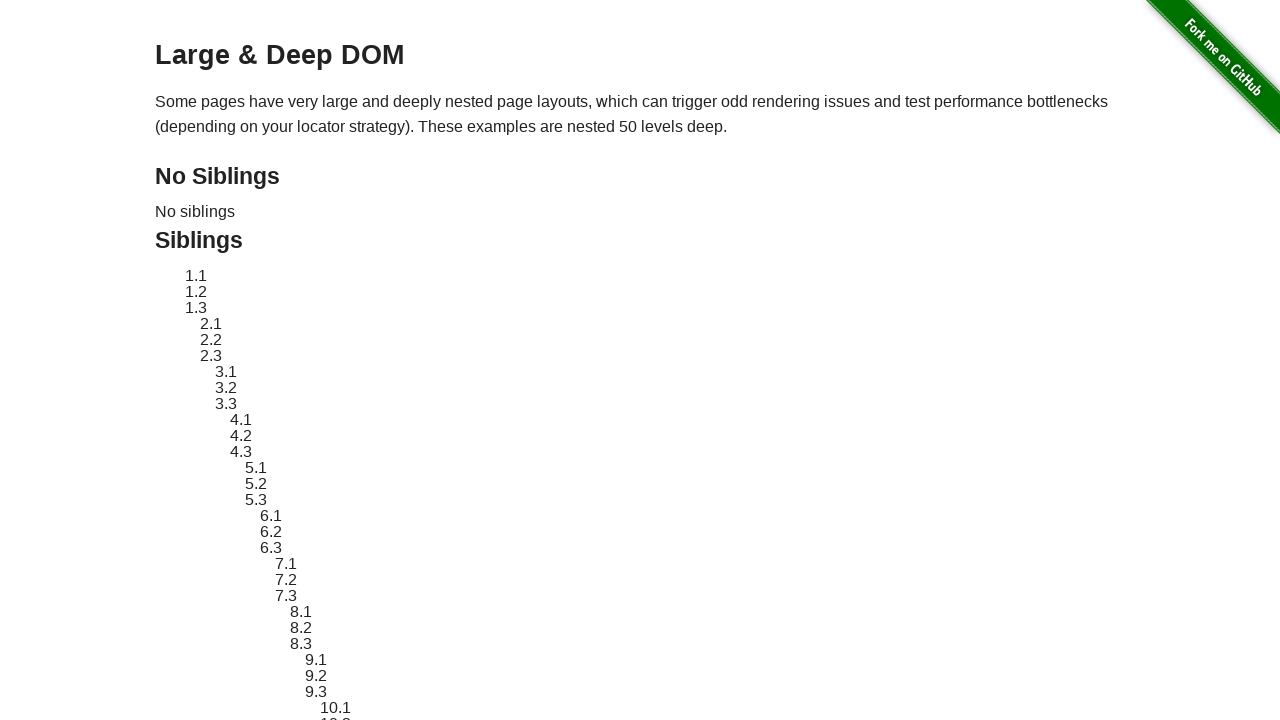

Navigated to the-internet.herokuapp.com/large page
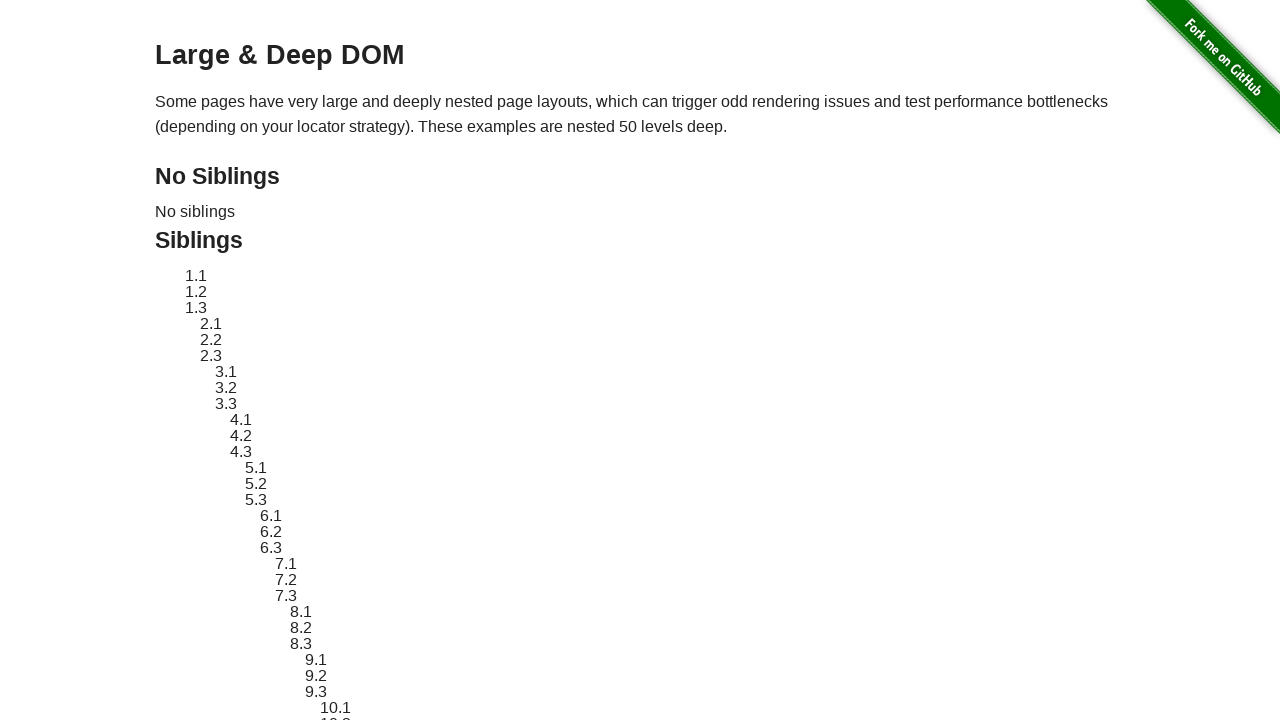

Located element with ID 'sibling-2.3'
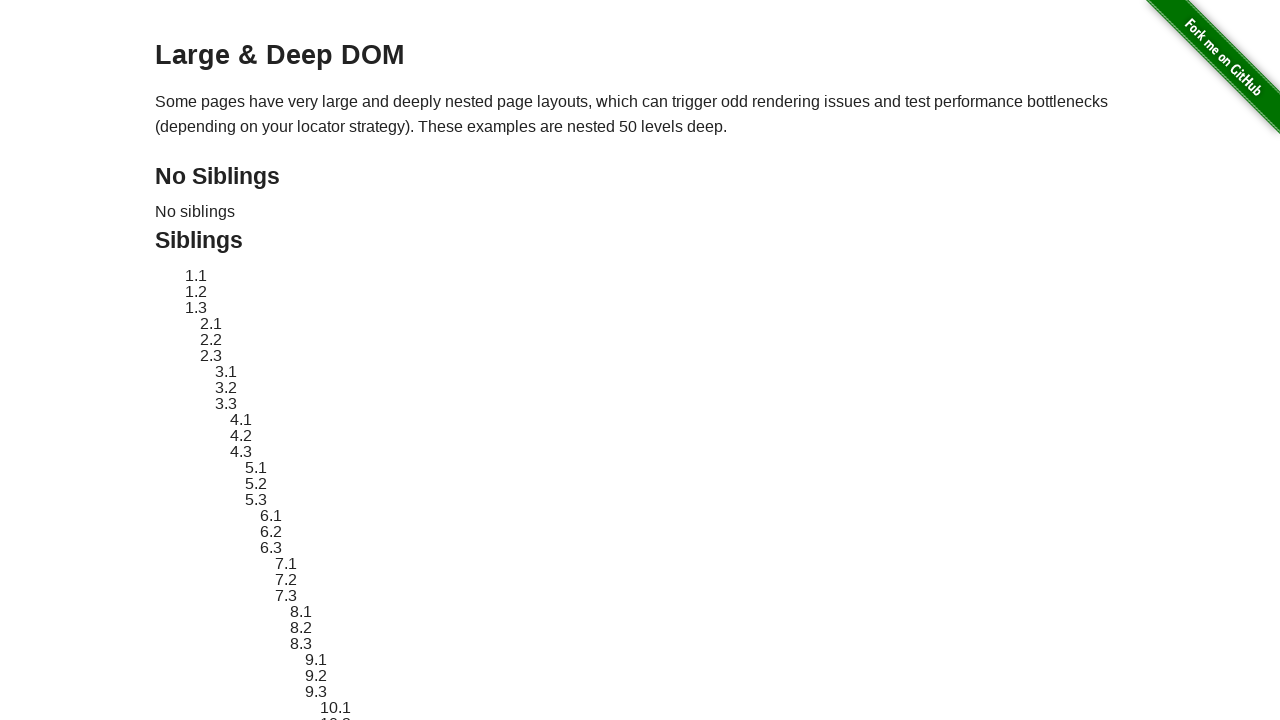

Retrieved original style attribute from element
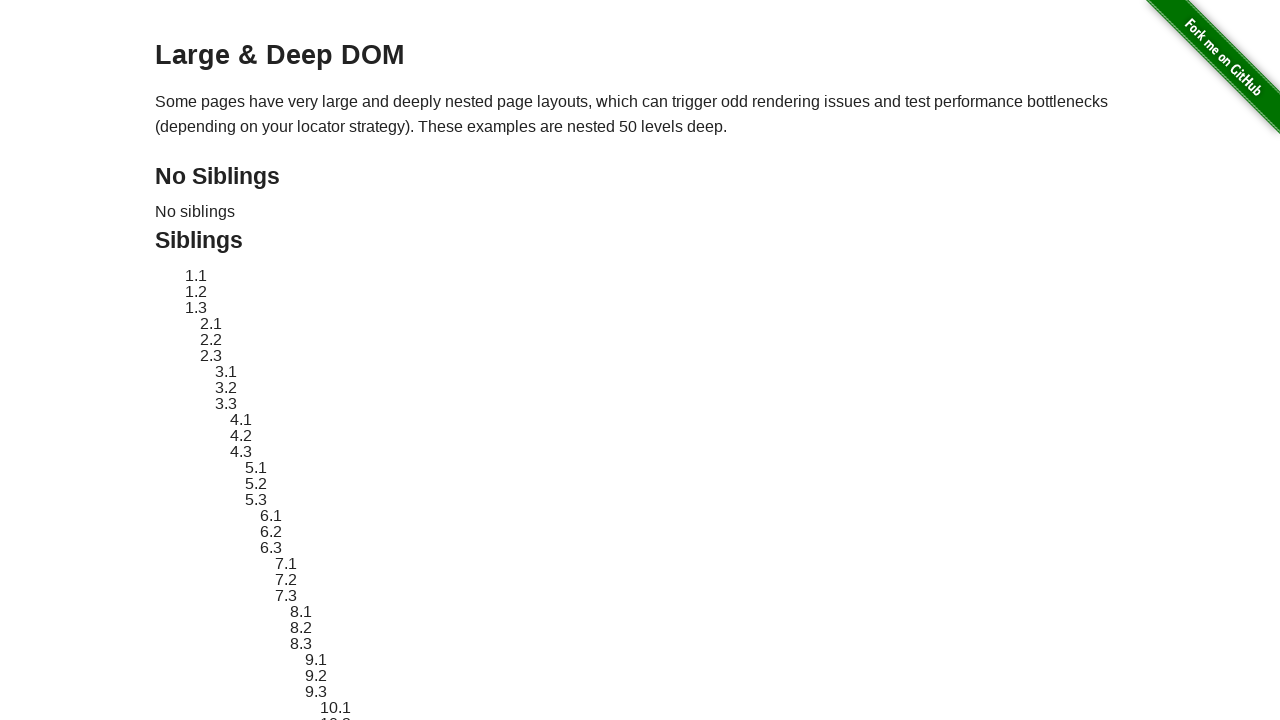

Applied red dashed border highlight style to element
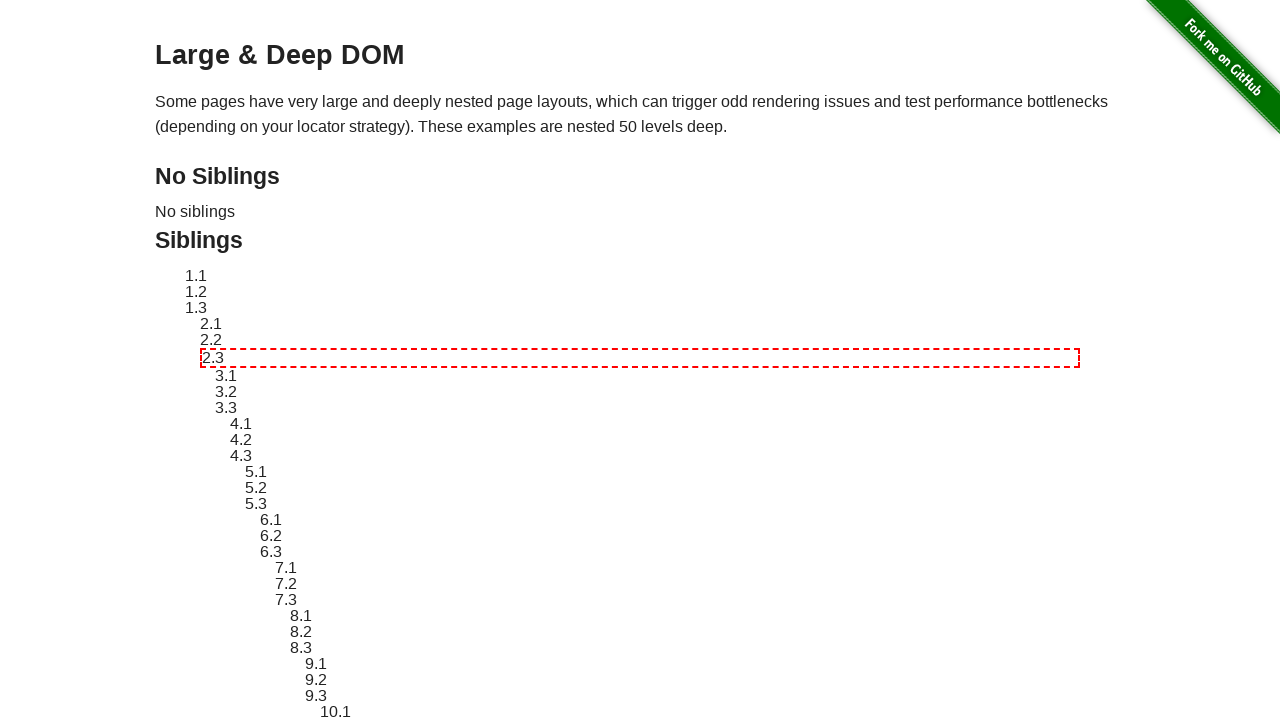

Waited 3 seconds to visually verify element highlighting
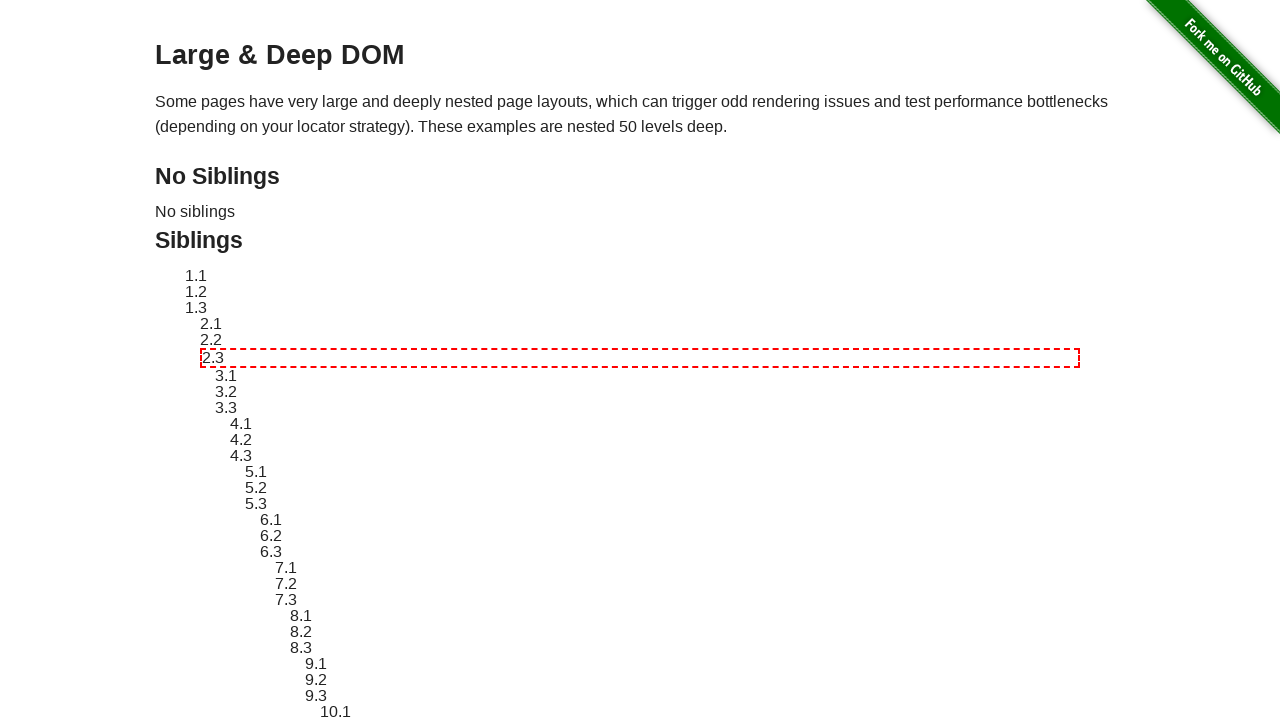

Reverted element style to original state
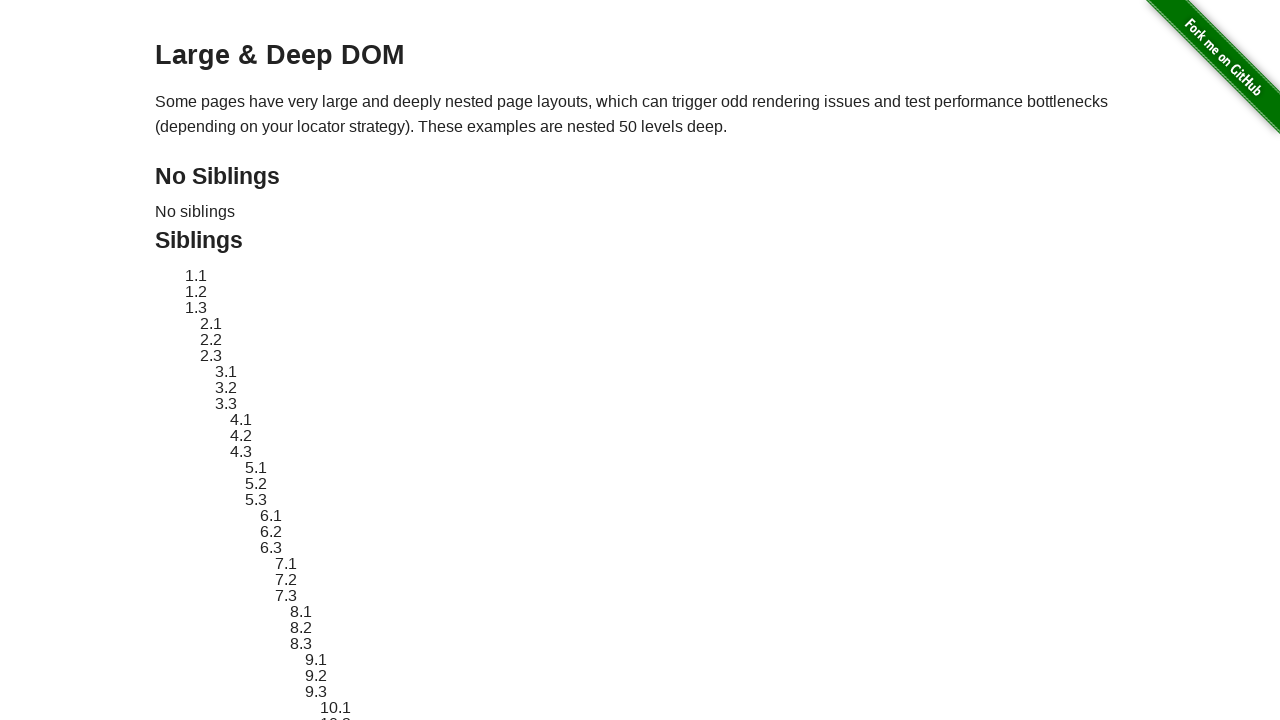

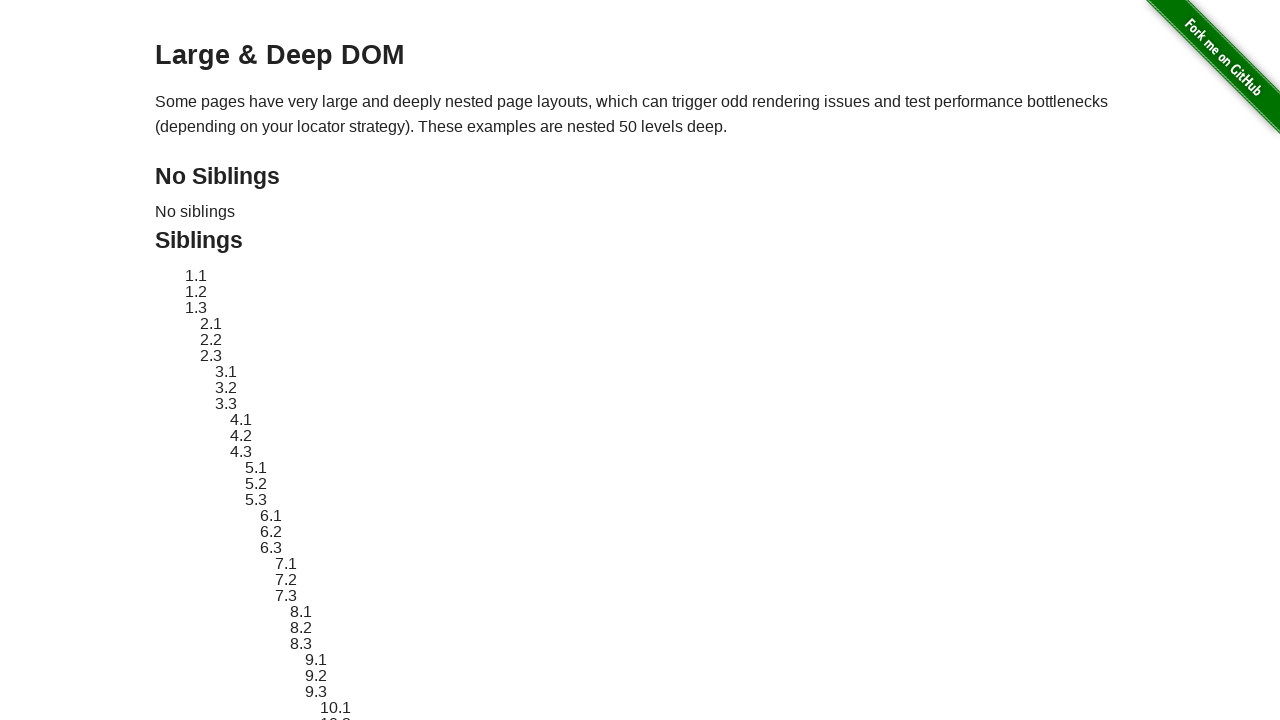